Tests a contact form submission by filling all fields (with one intentionally left empty for zip code) and verifying field validation states after submission

Starting URL: https://bonigarcia.dev/selenium-webdriver-java/data-types.html

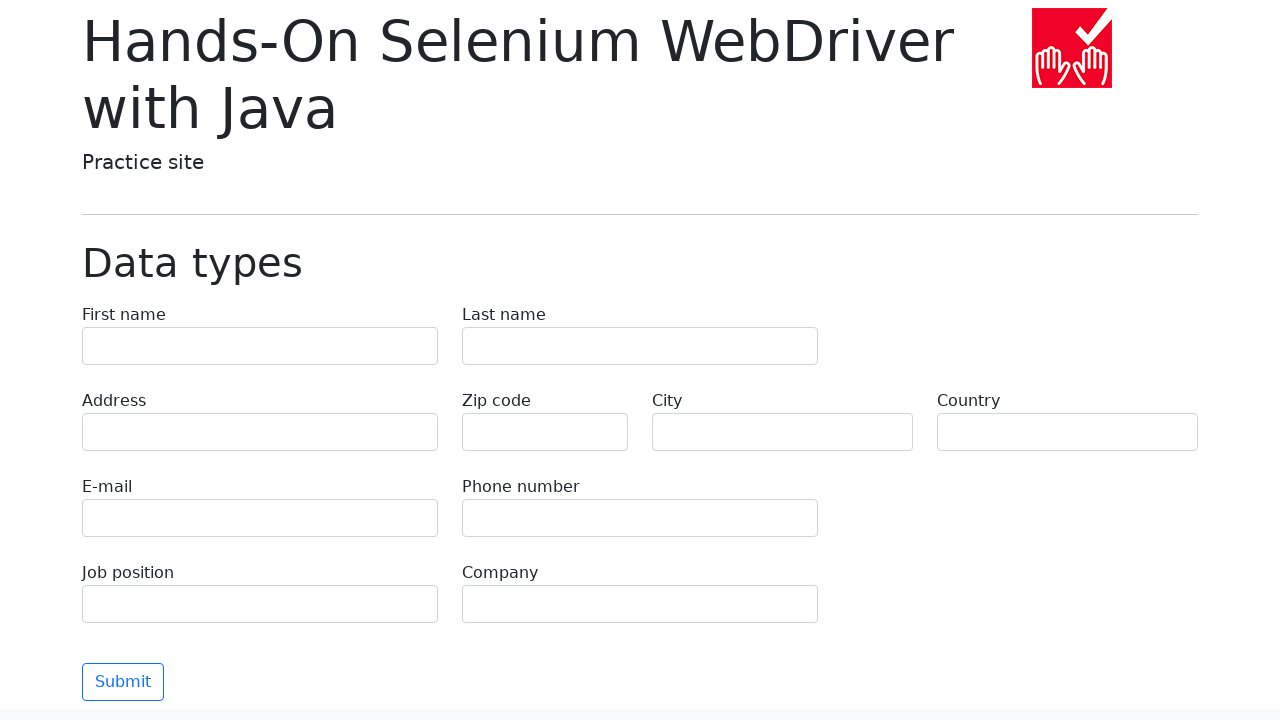

Filled first name field with 'John' on input[name="first-name"]
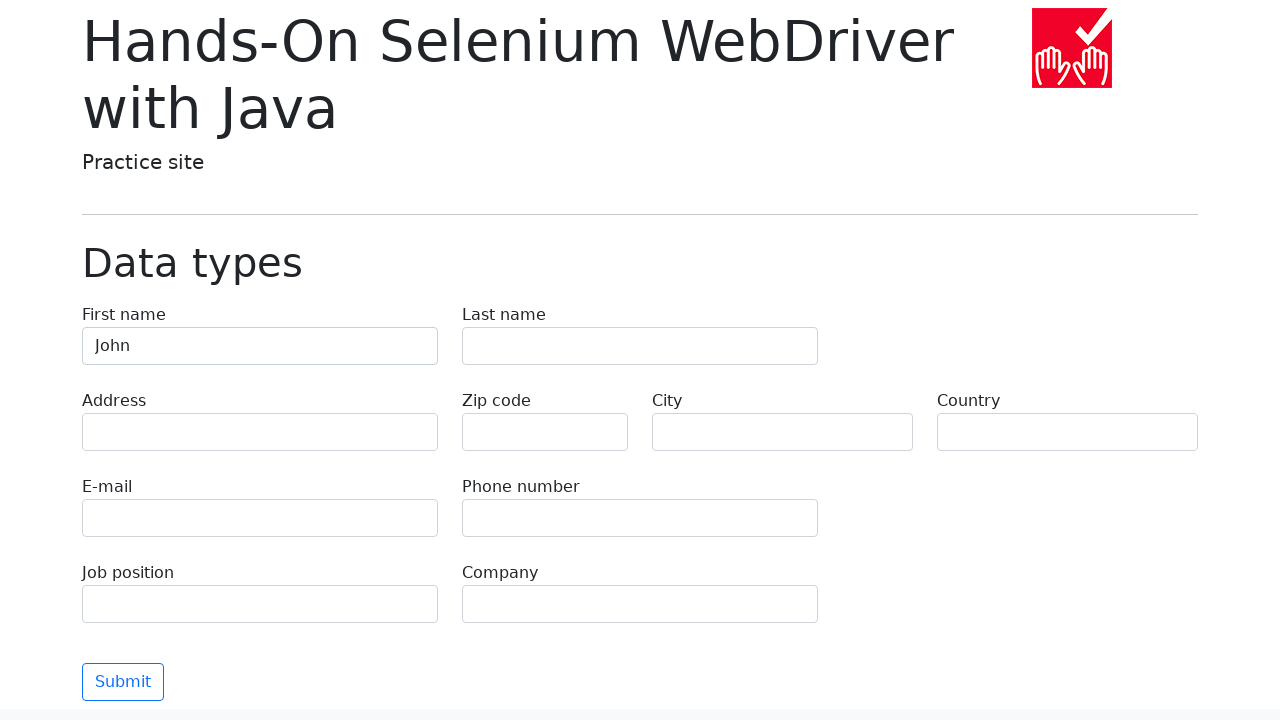

Filled last name field with 'Doe' on input[name="last-name"]
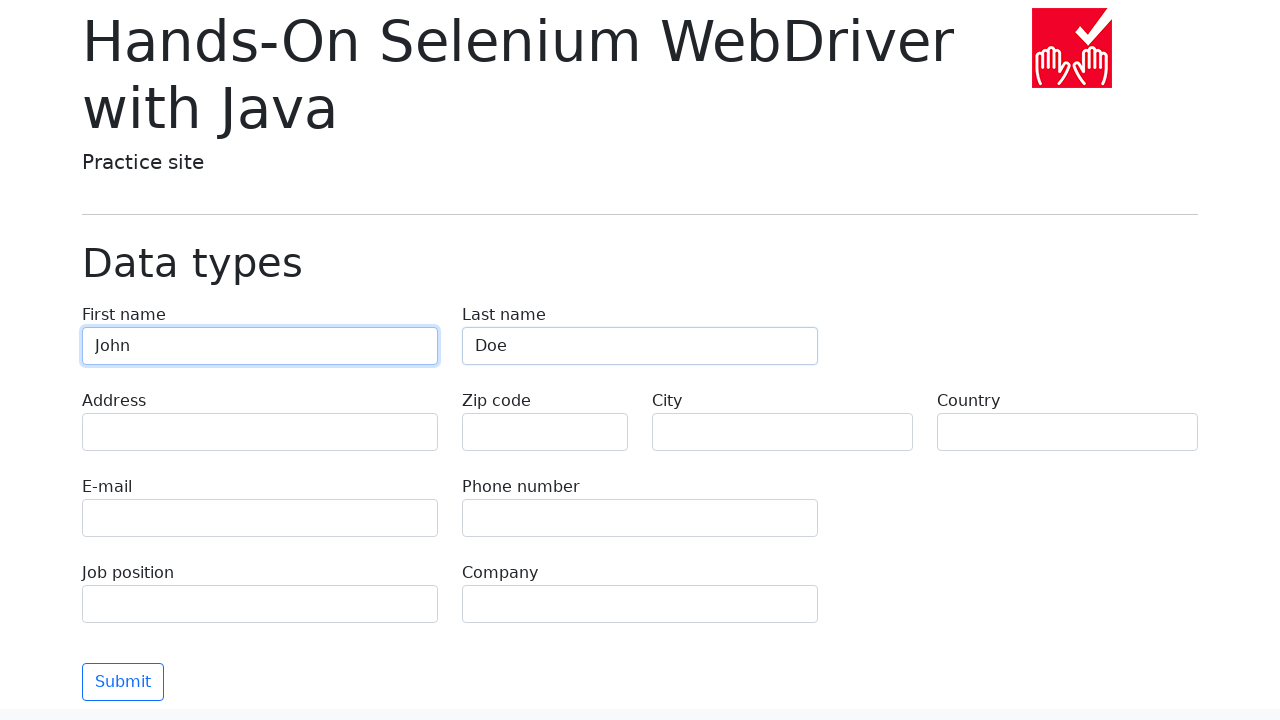

Filled address field with '123 Main Street' on input[name="address"]
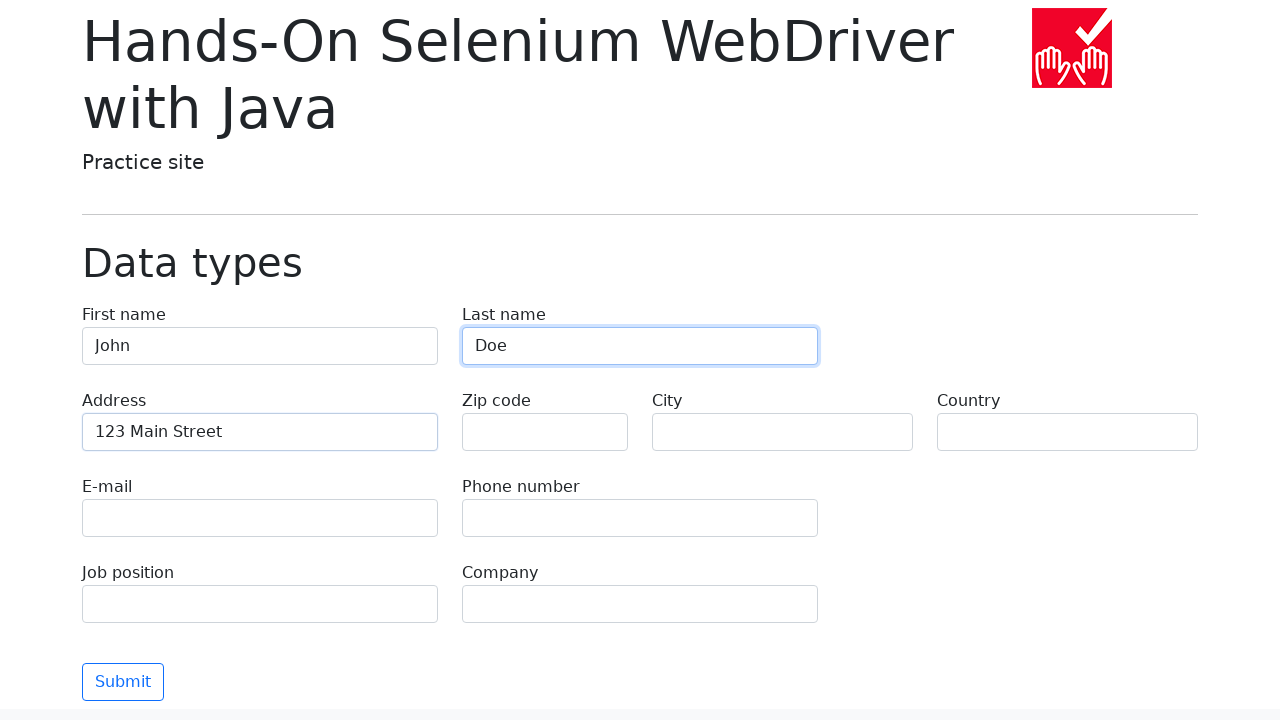

Filled email field with 'john.doe@example.com' on input[name="e-mail"]
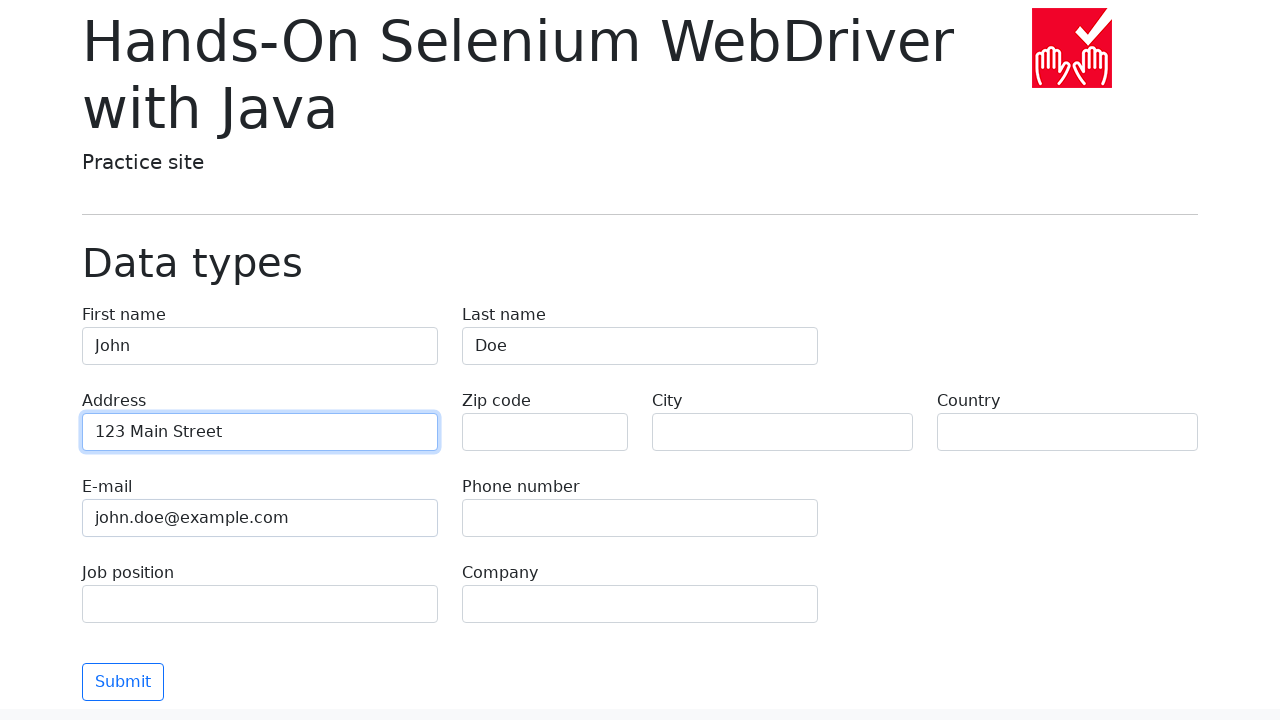

Filled phone field with '+1234567890' on input[name="phone"]
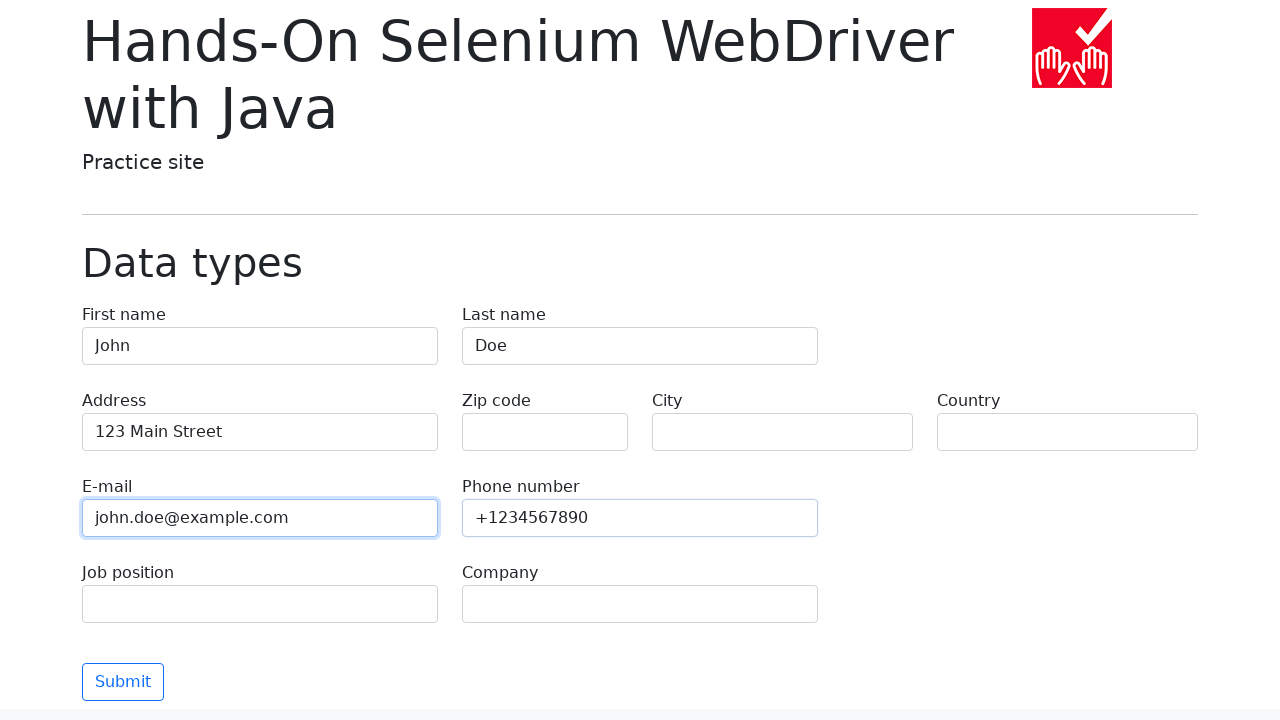

Left zip-code field empty intentionally for validation testing on input[name="zip-code"]
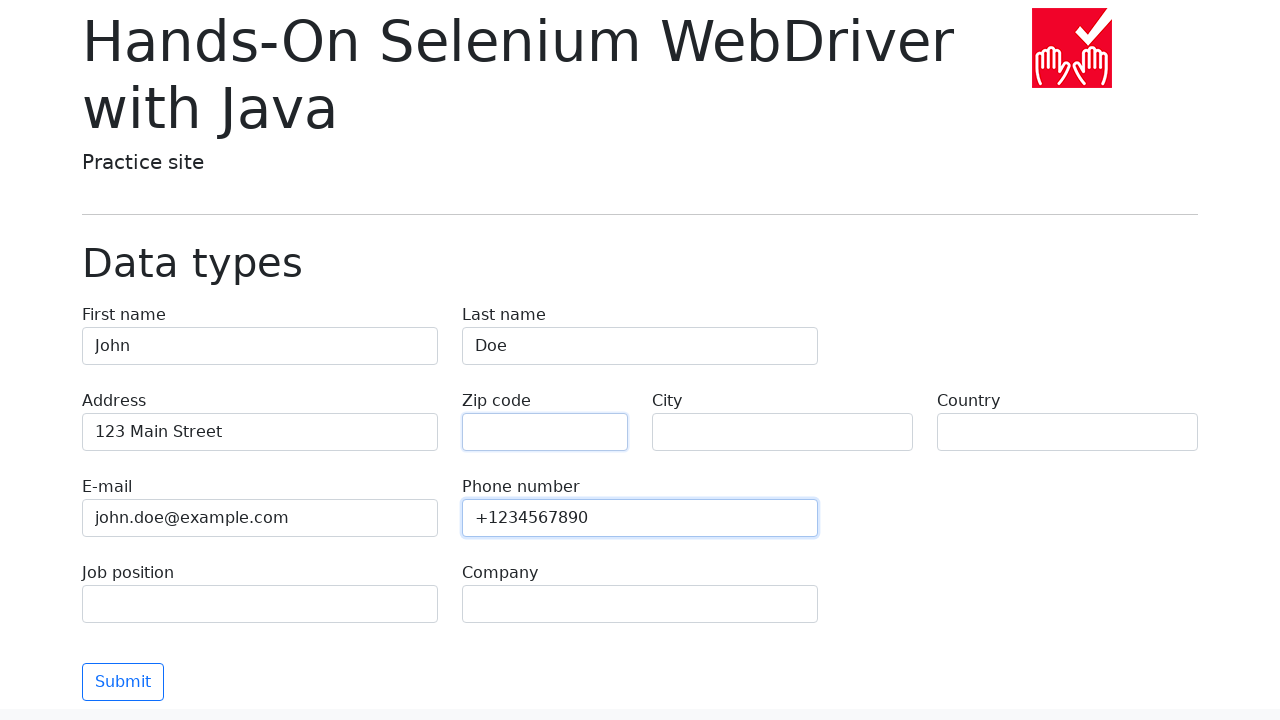

Filled city field with 'New York' on input[name="city"]
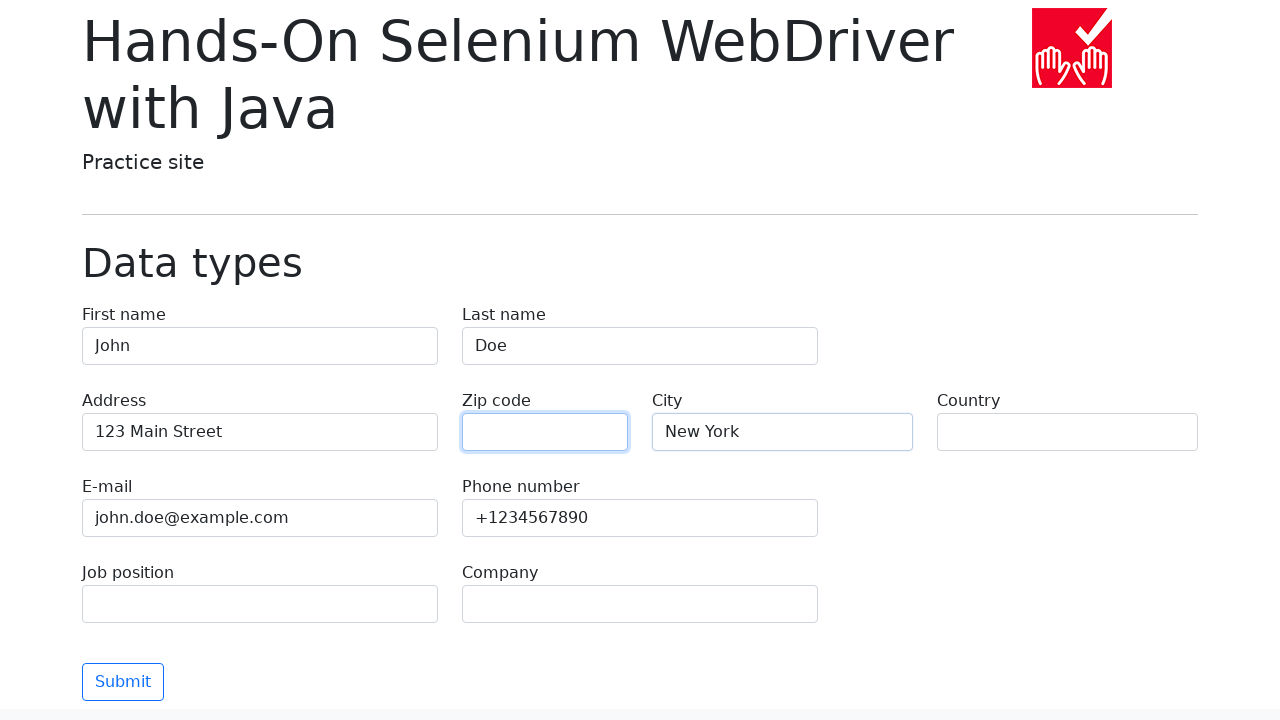

Filled country field with 'United States' on input[name="country"]
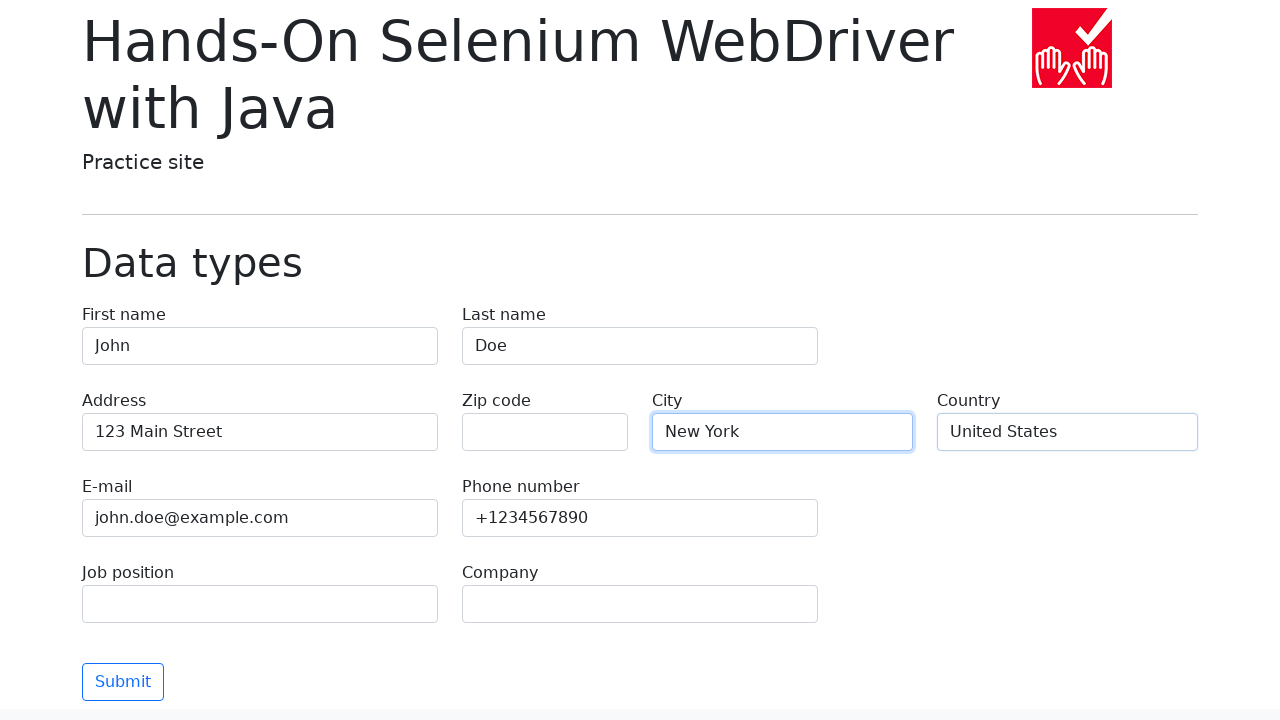

Filled job position field with 'Software Engineer' on input[name="job-position"]
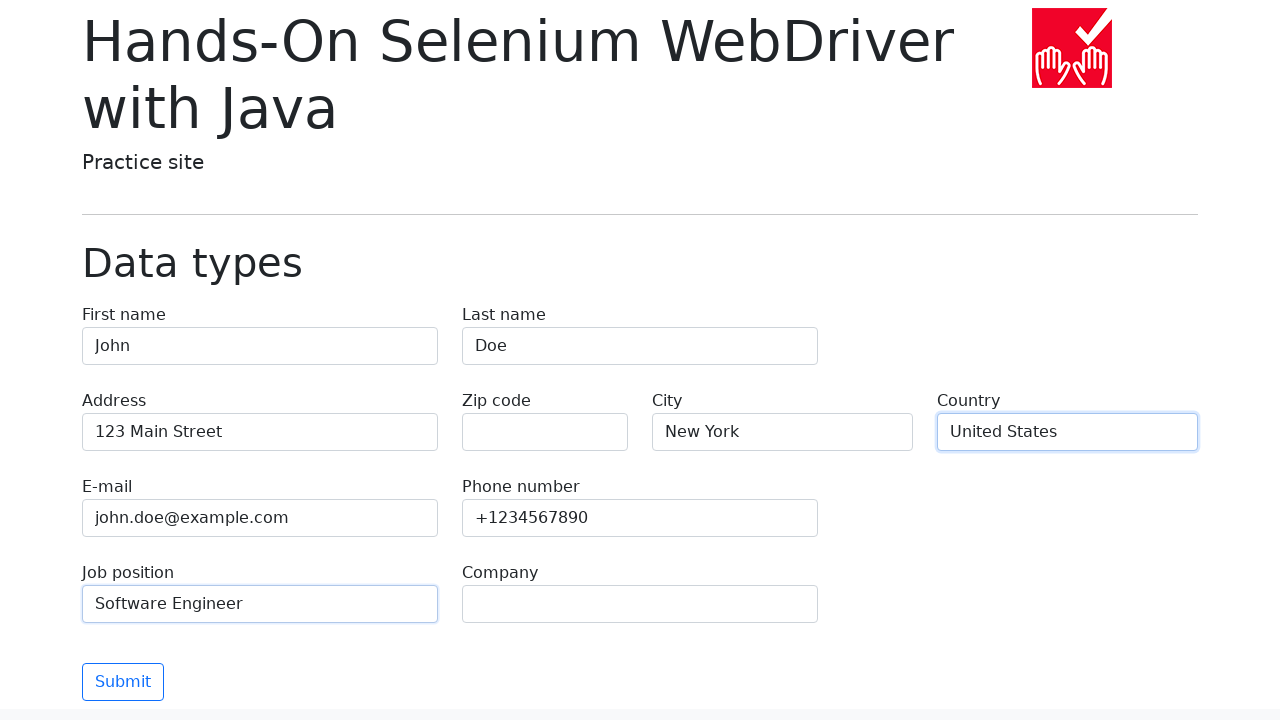

Filled company field with 'Tech Corp' on input[name="company"]
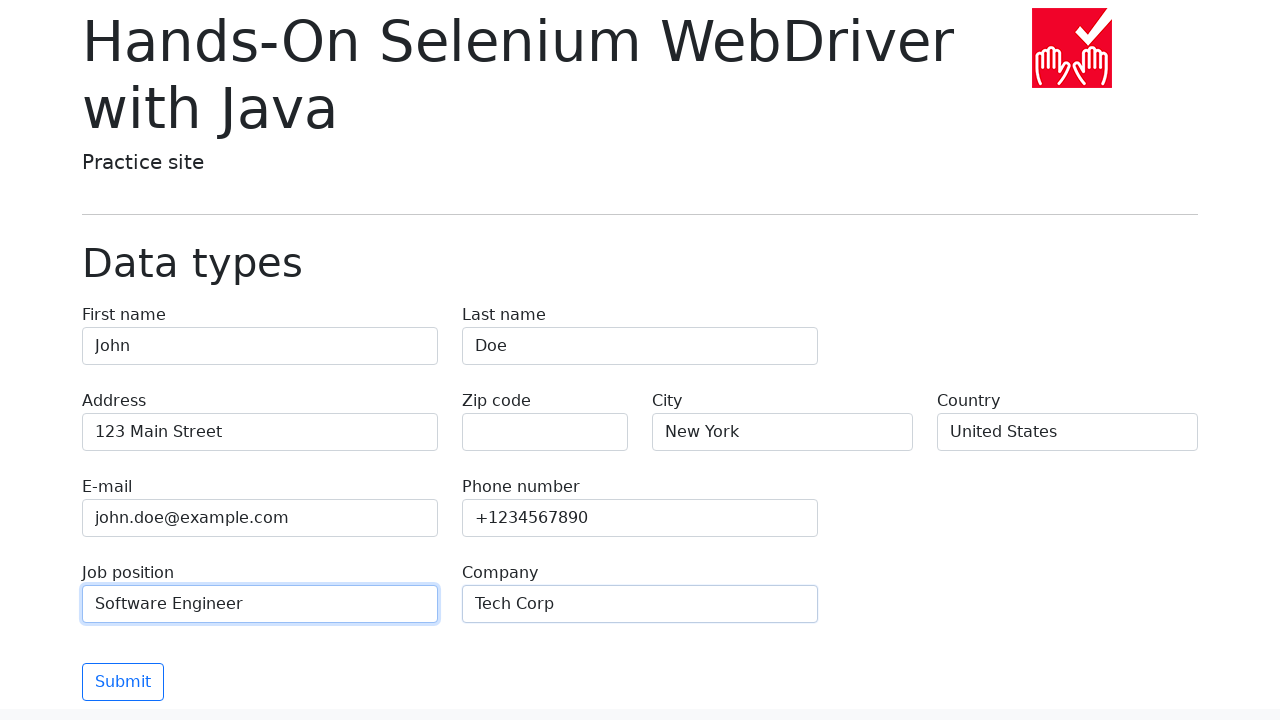

Clicked submit button to submit contact form at (123, 682) on button.btn-outline-primary[type="submit"]
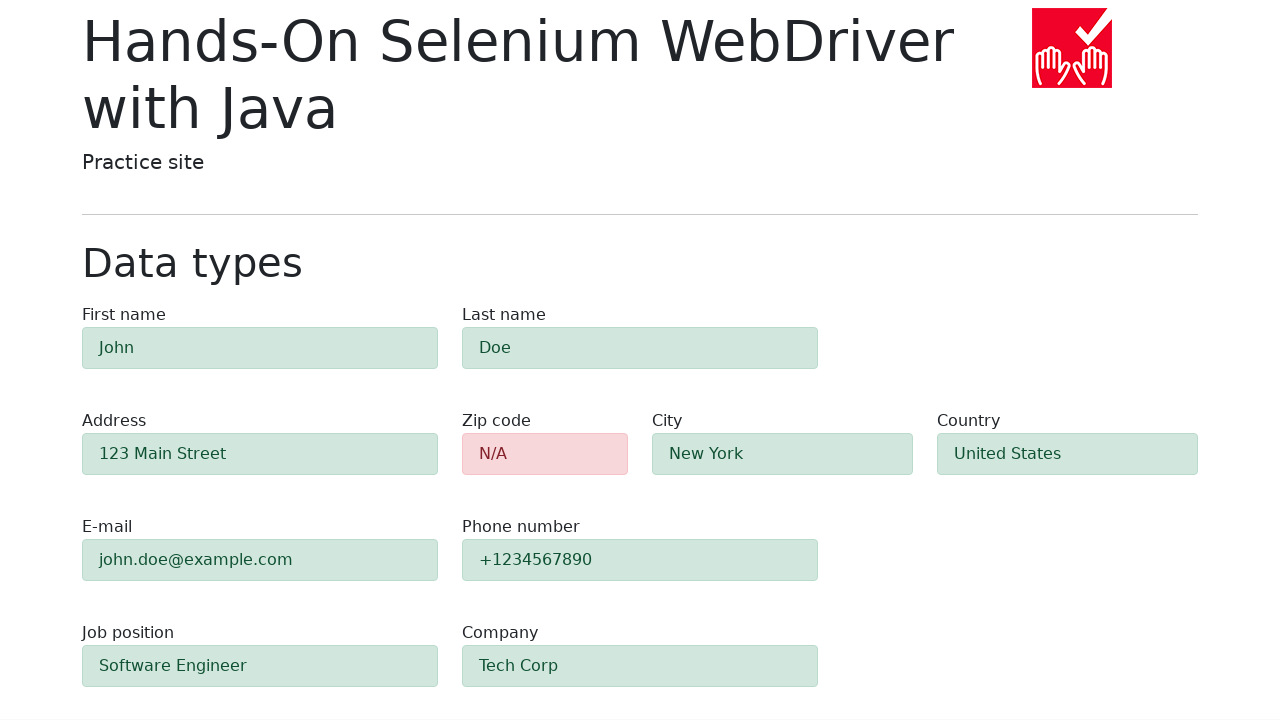

Waited for success alert to appear
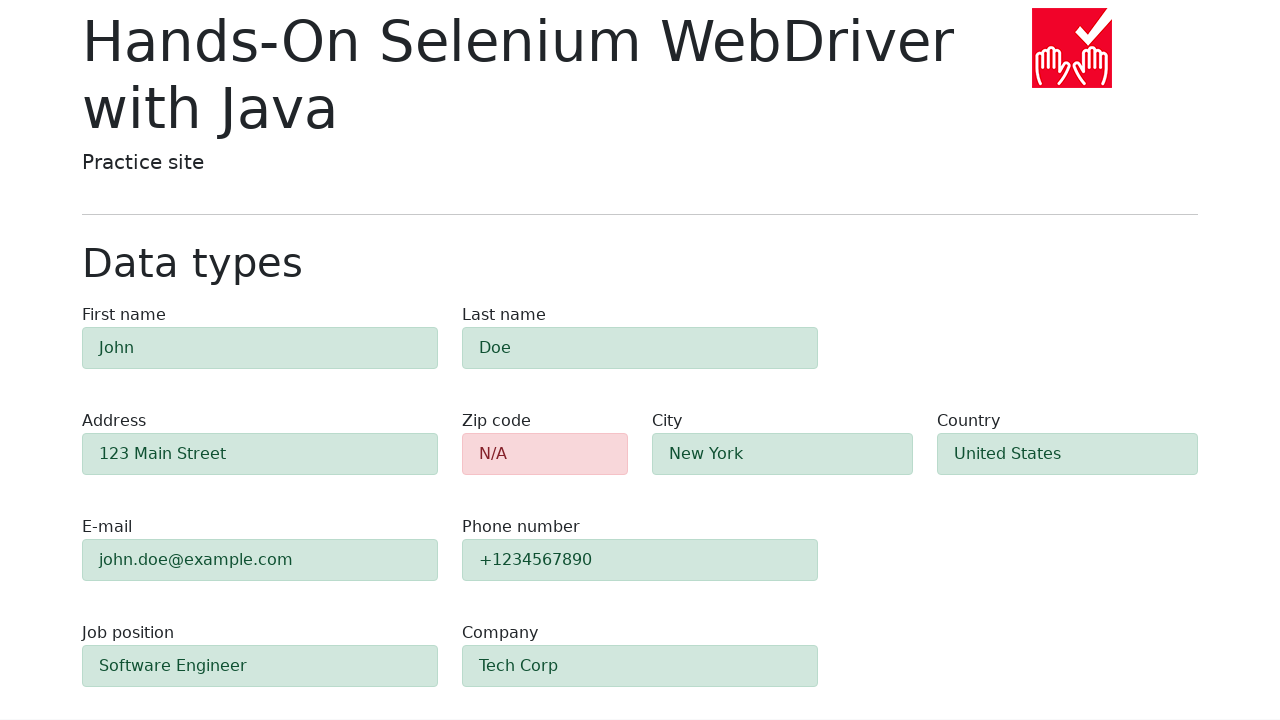

Waited for danger alert to appear (validation error for empty zip code)
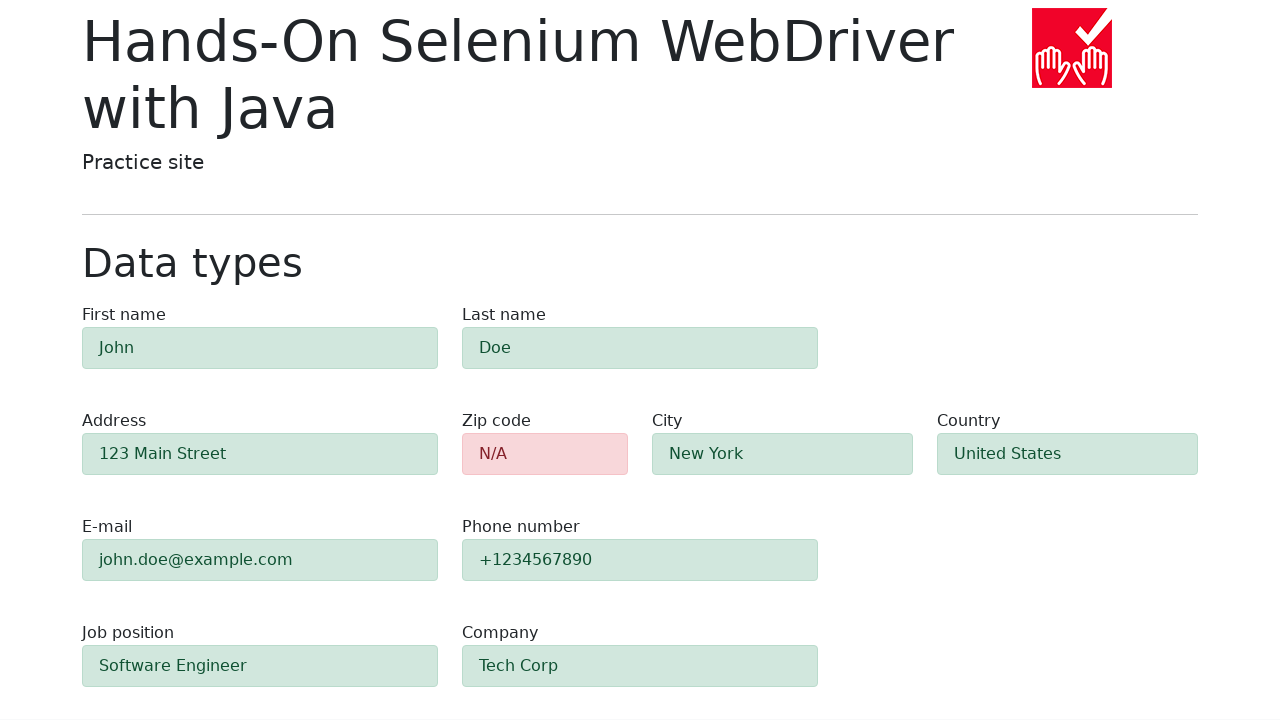

Retrieved validation class from first name field
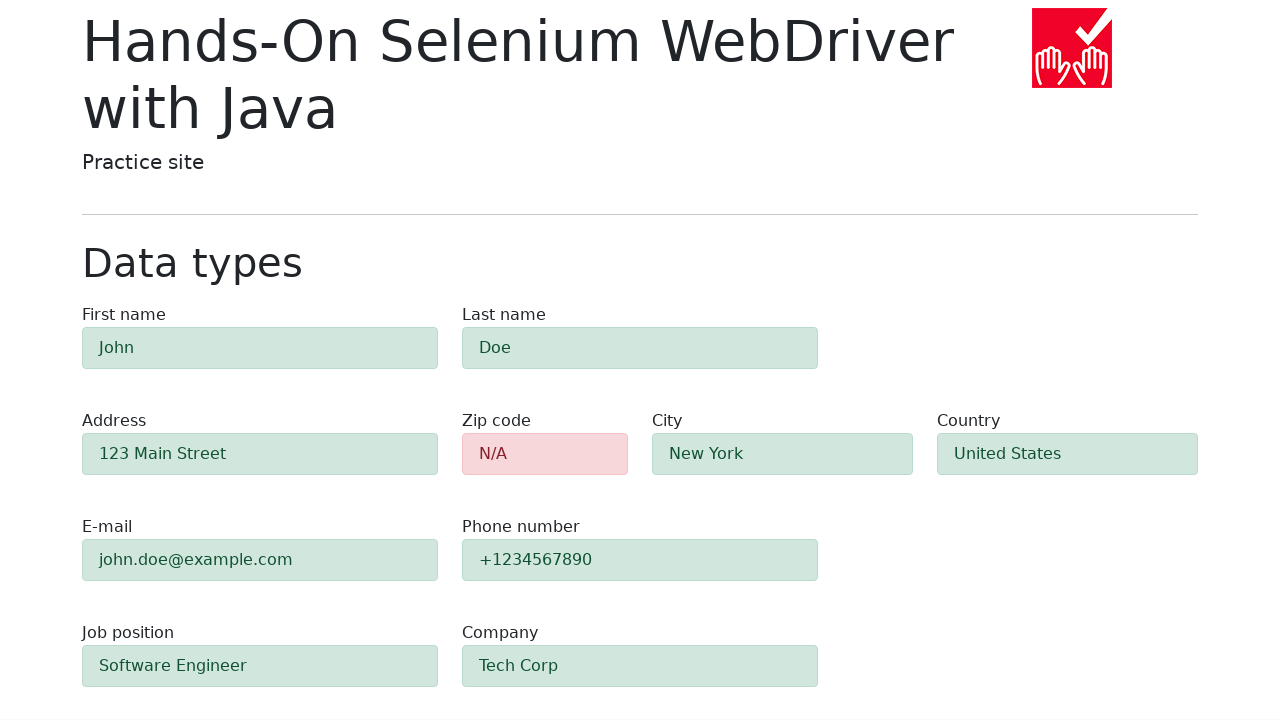

Retrieved validation class from last name field
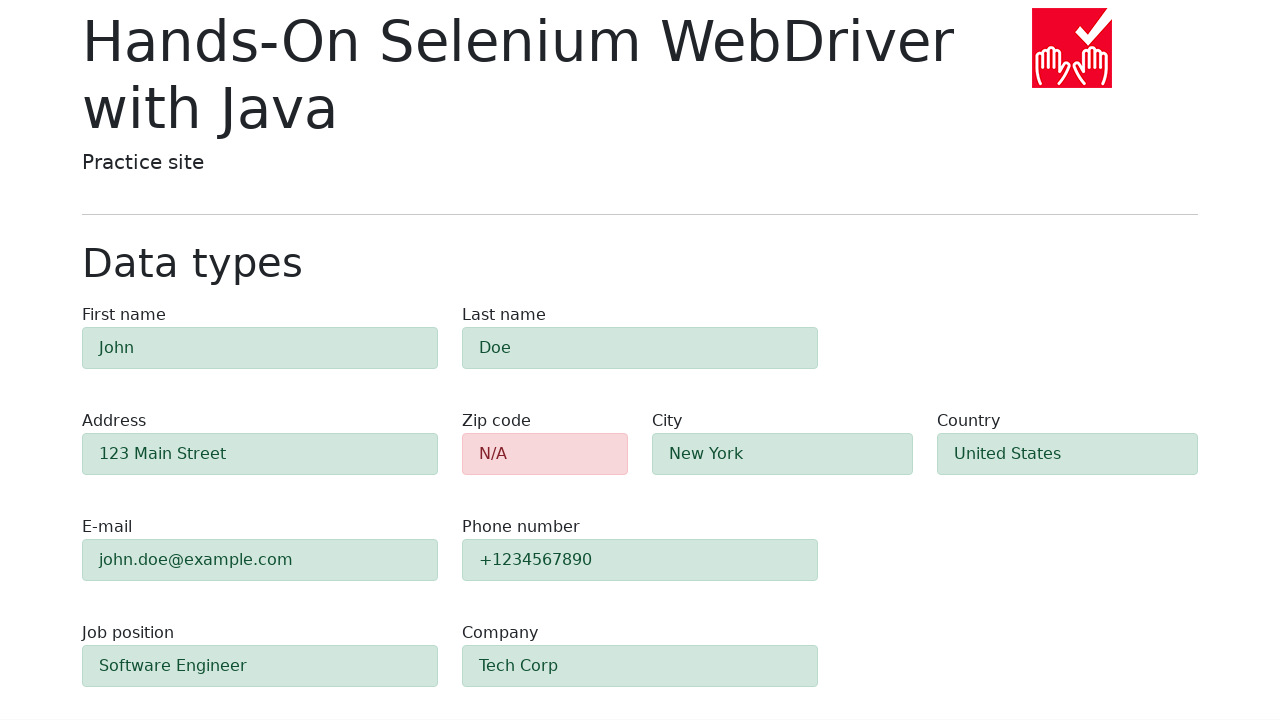

Retrieved validation class from address field
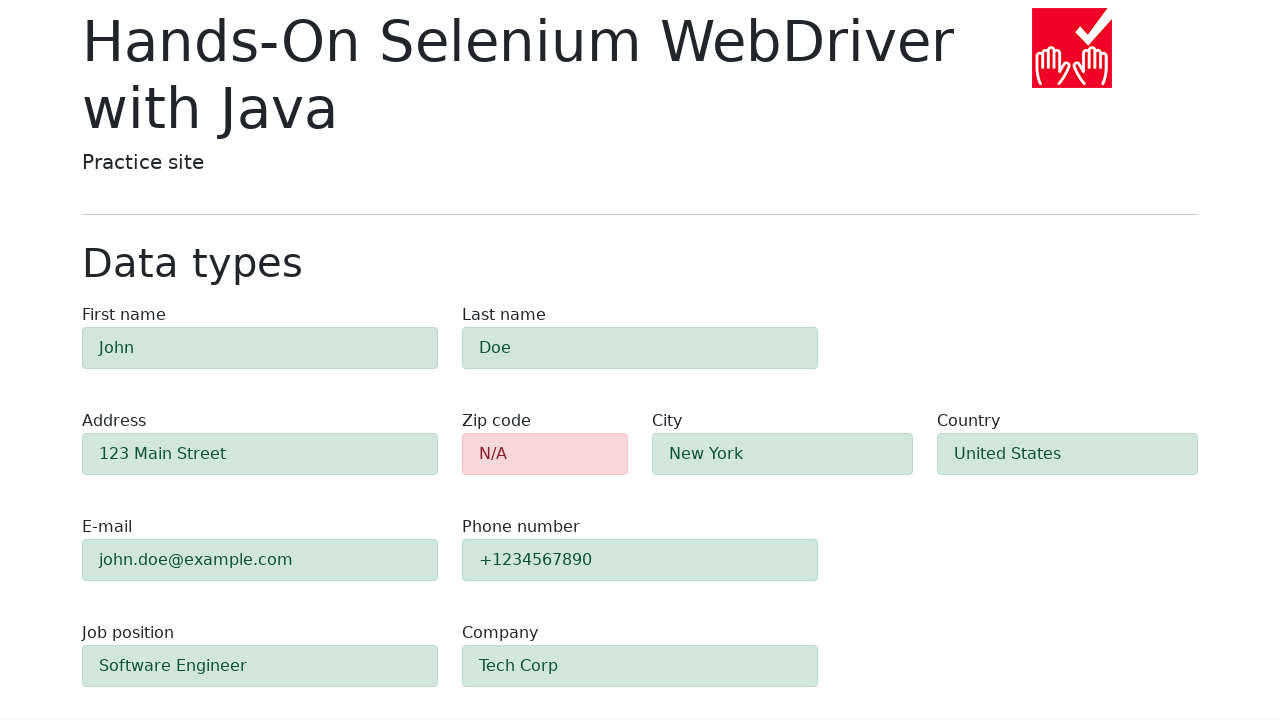

Retrieved validation class from email field
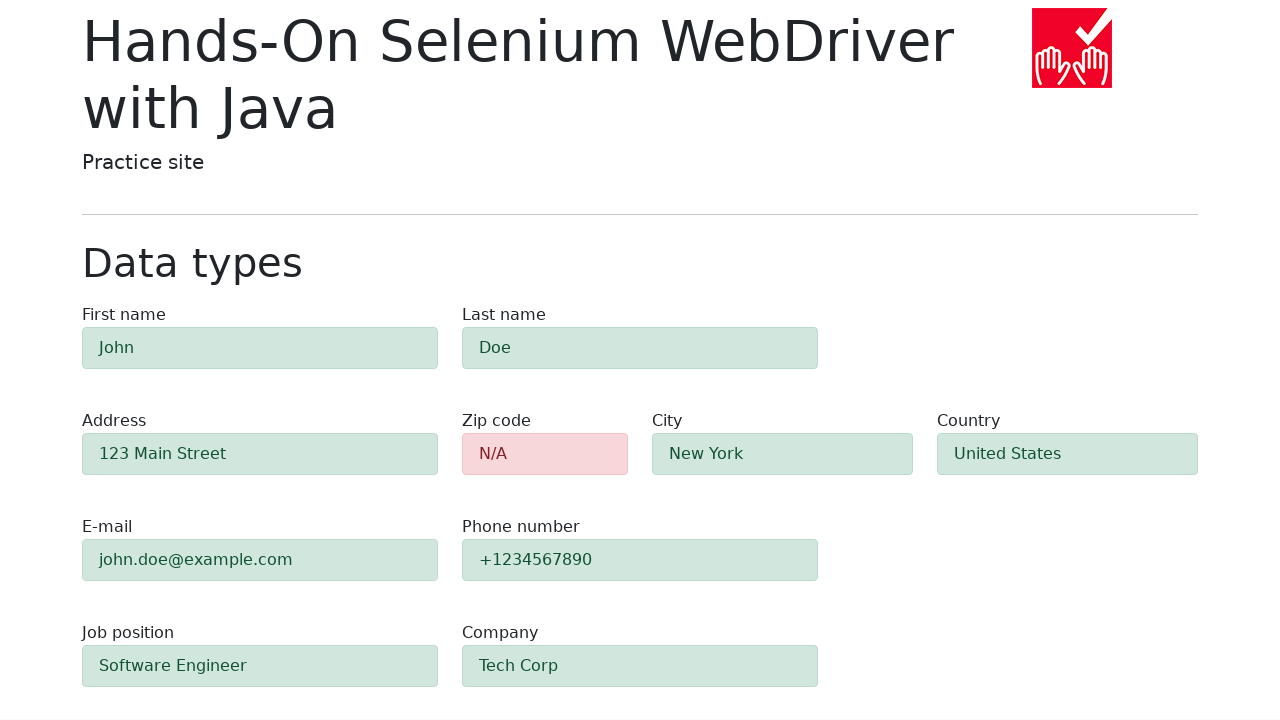

Retrieved validation class from phone field
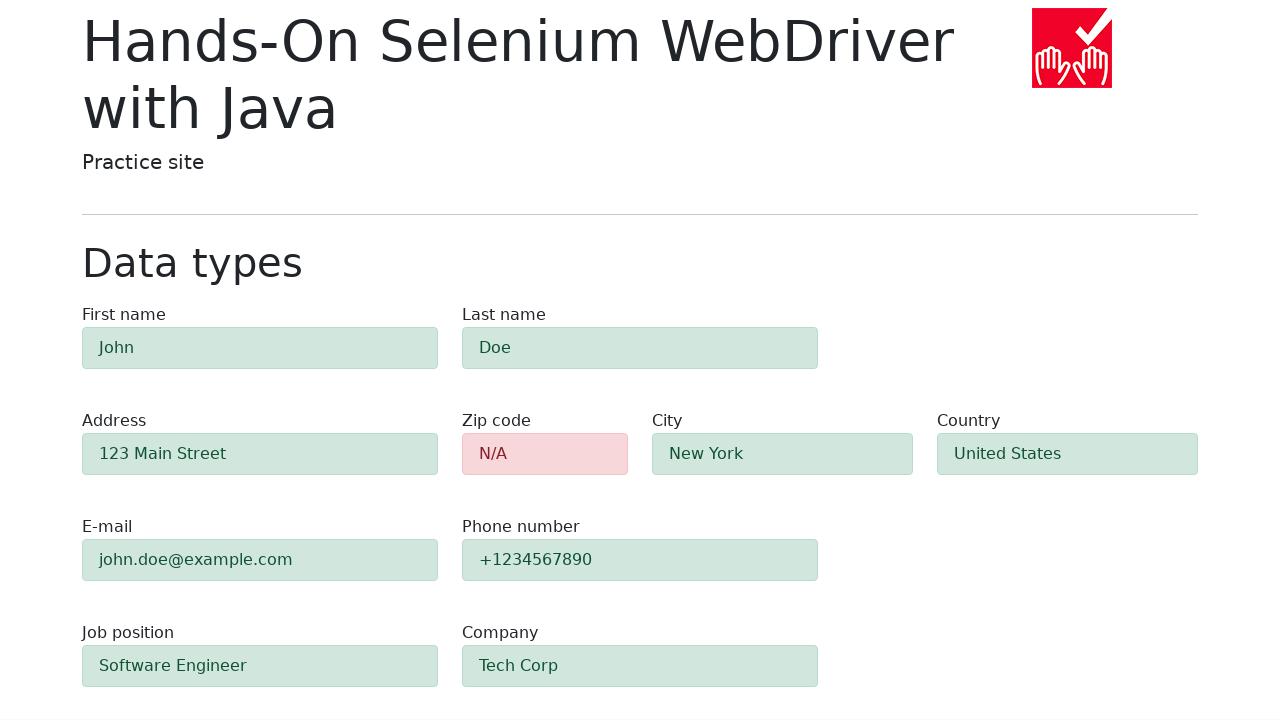

Retrieved validation class from zip code field (expected to show invalid state)
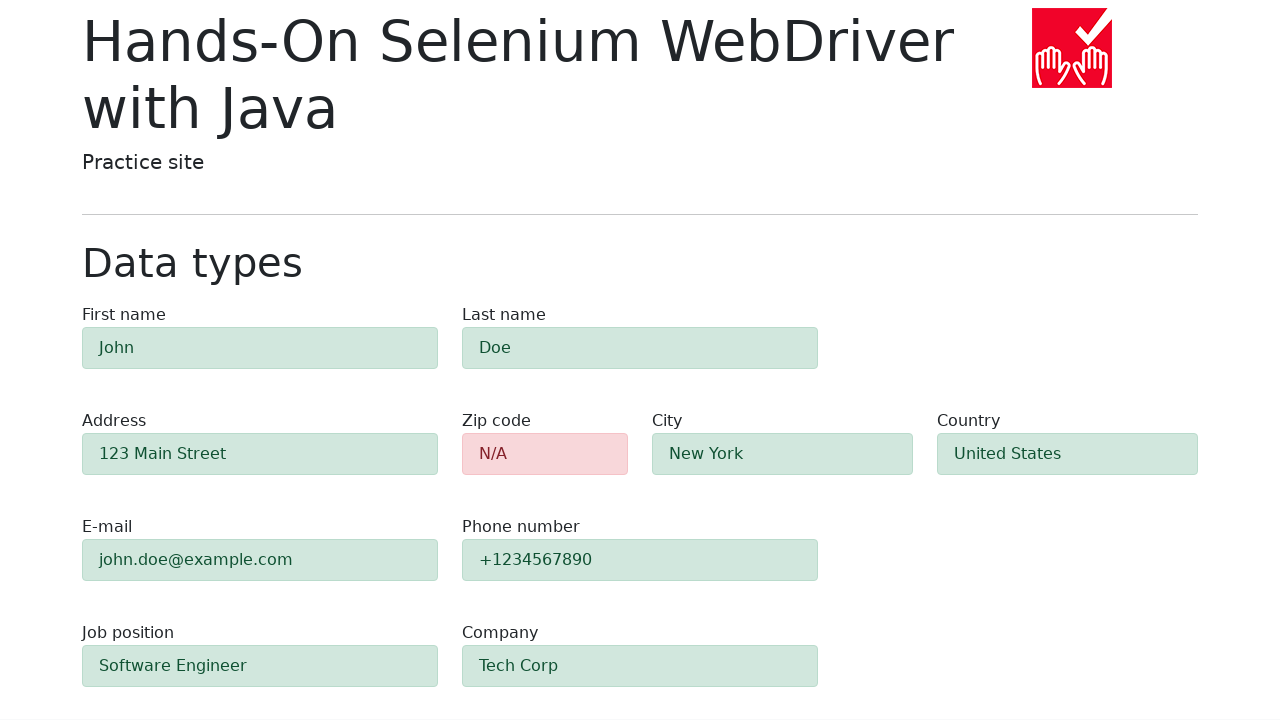

Retrieved validation class from city field
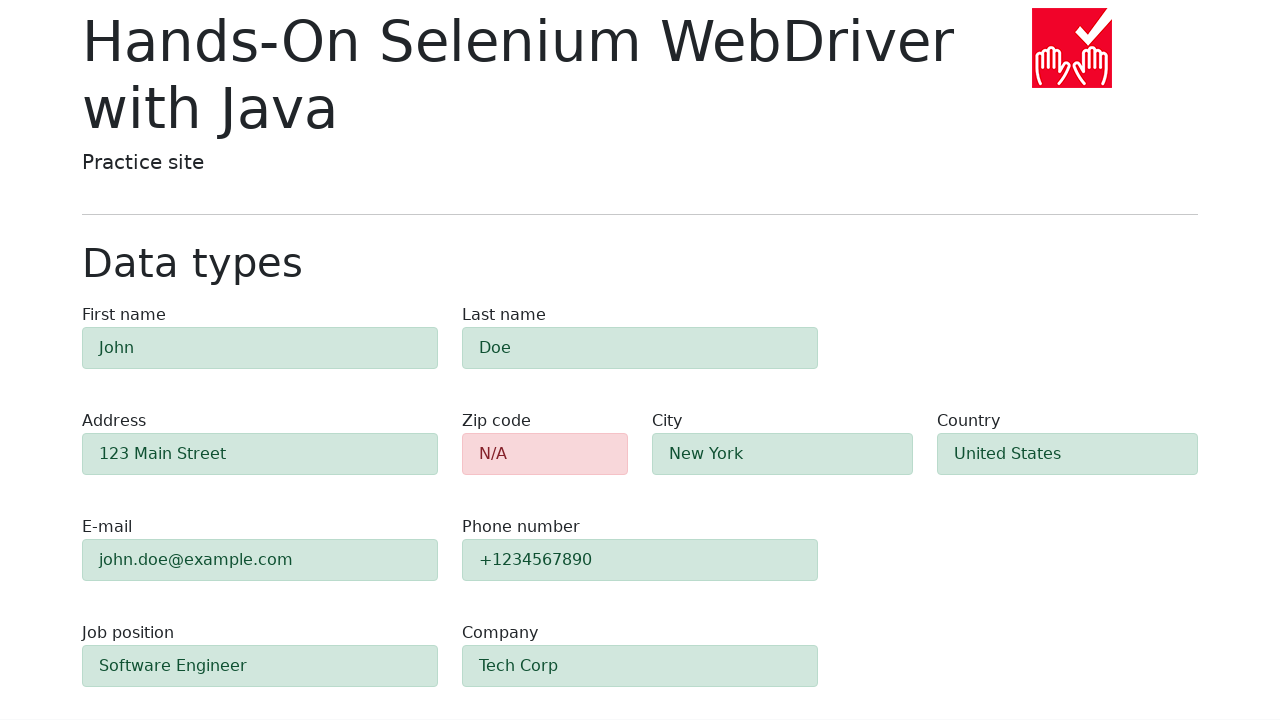

Retrieved validation class from country field
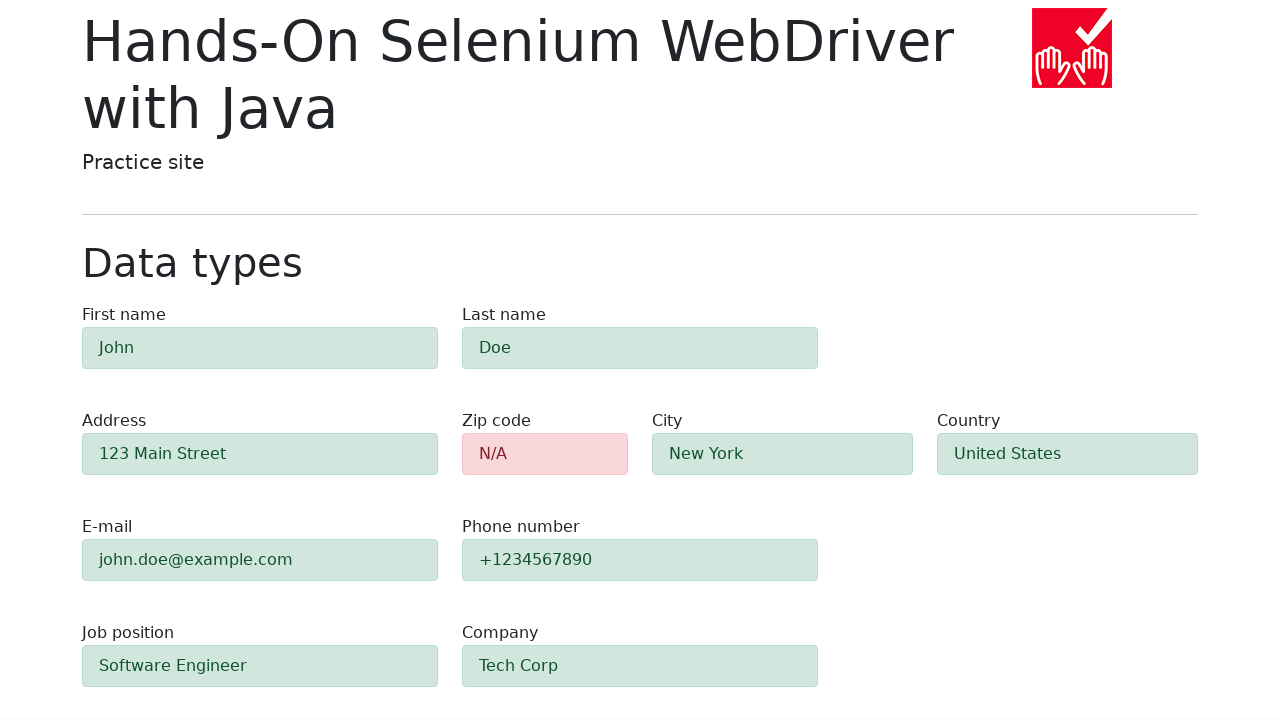

Retrieved validation class from job position field
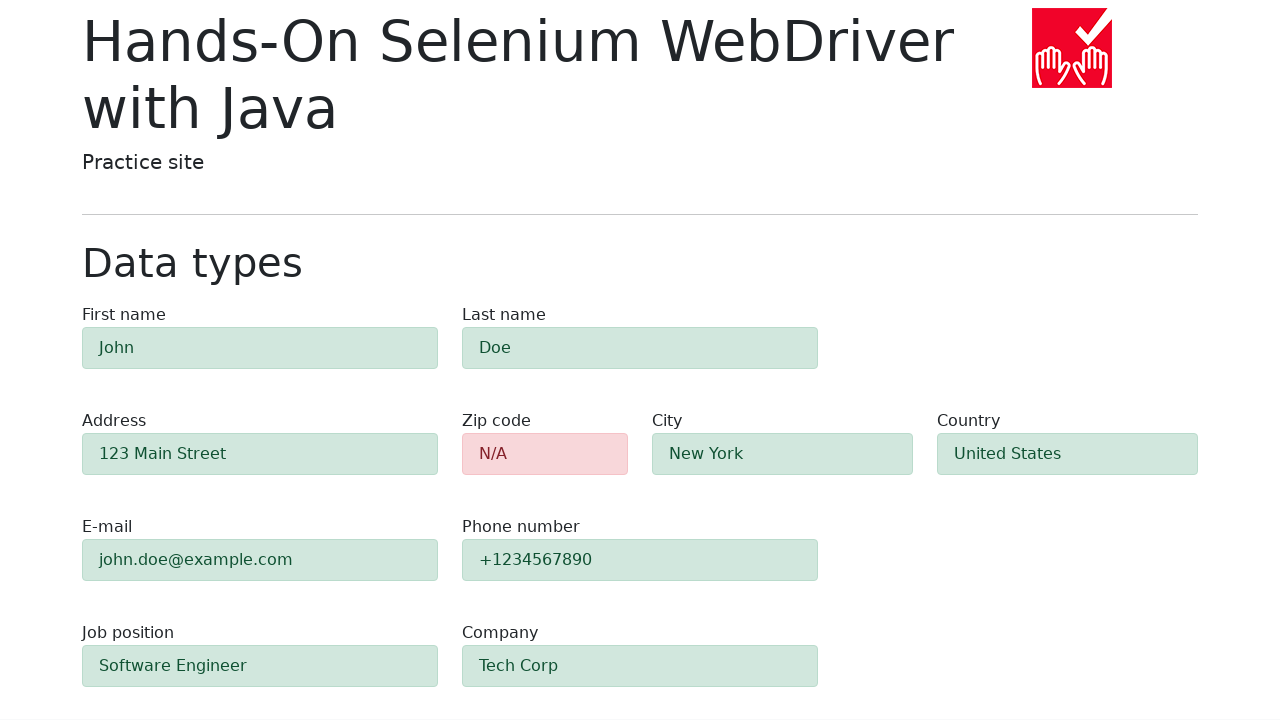

Retrieved validation class from company field
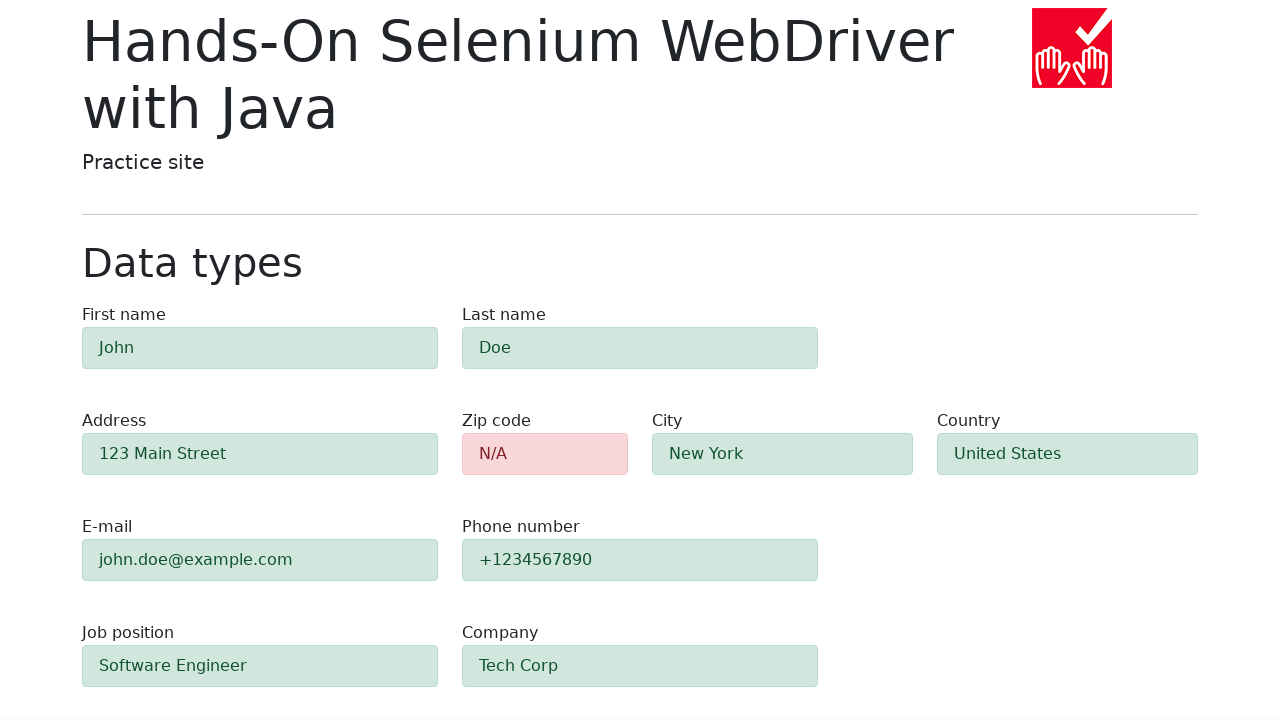

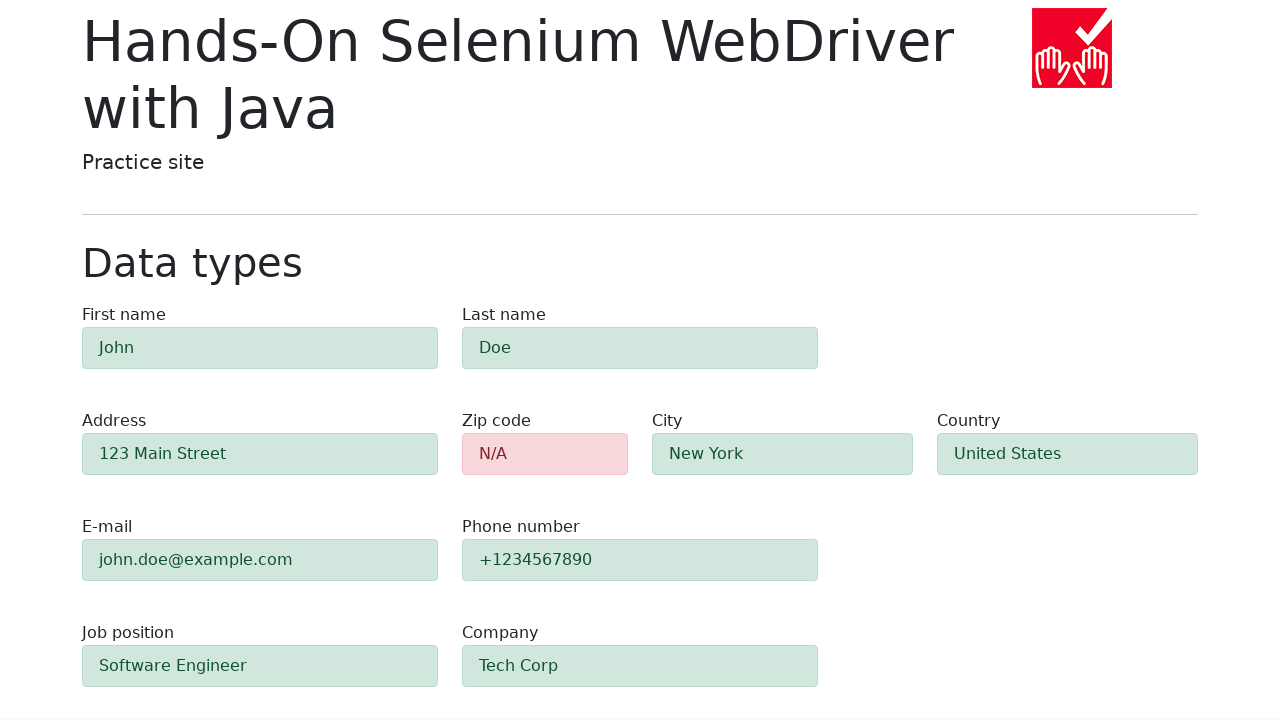